Tests keyboard key press functionality by sending Enter, Escape, and Space keys to verify the page responds to keyboard events

Starting URL: https://the-internet.herokuapp.com/key_presses

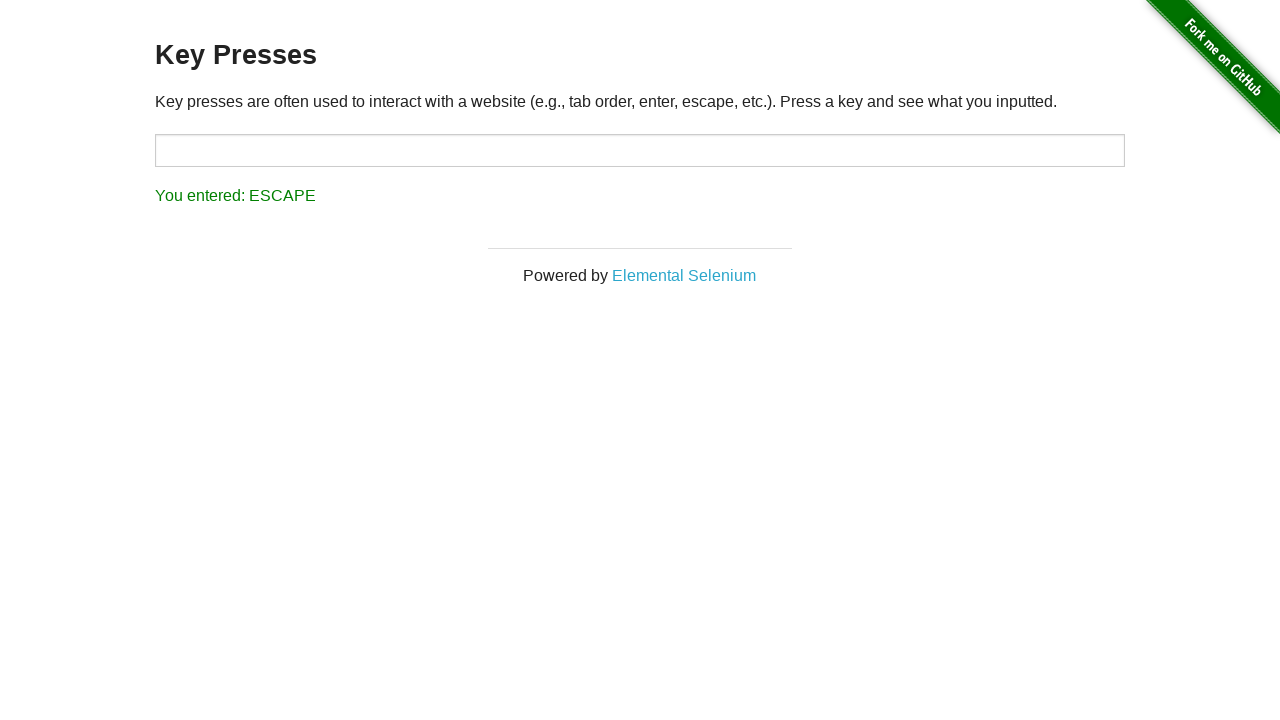

Pressed Enter key
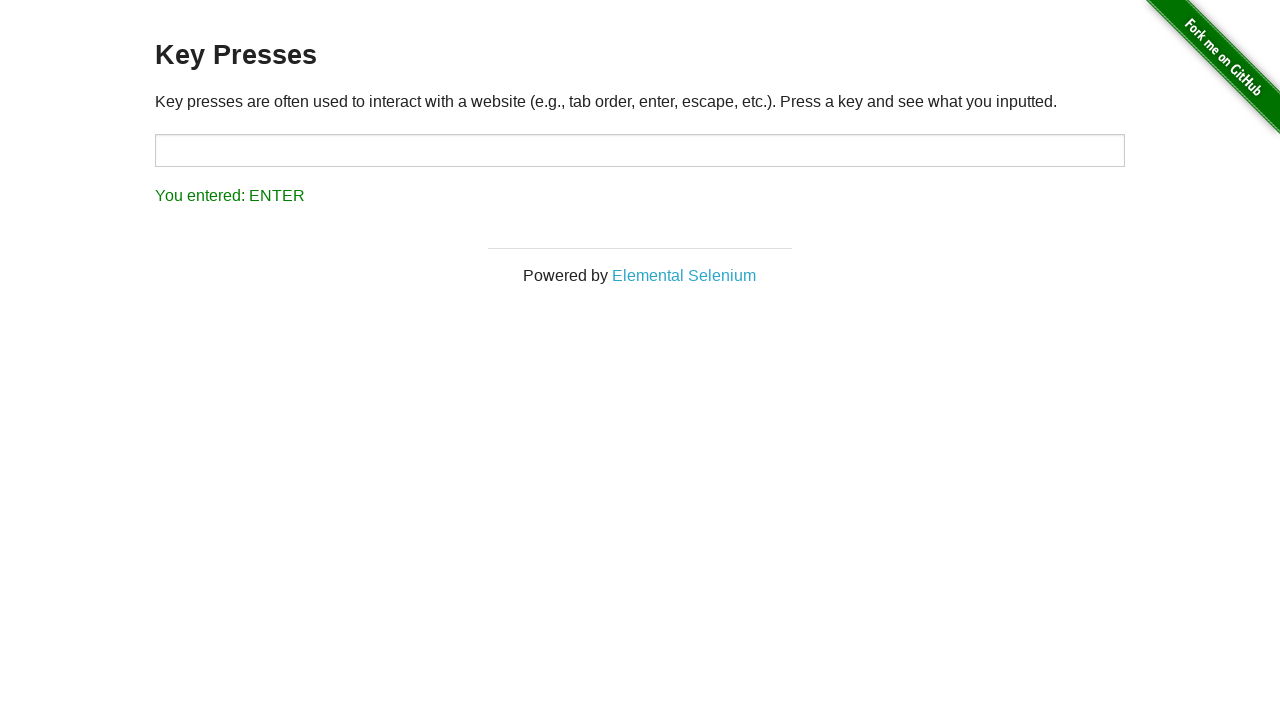

Pressed Escape key
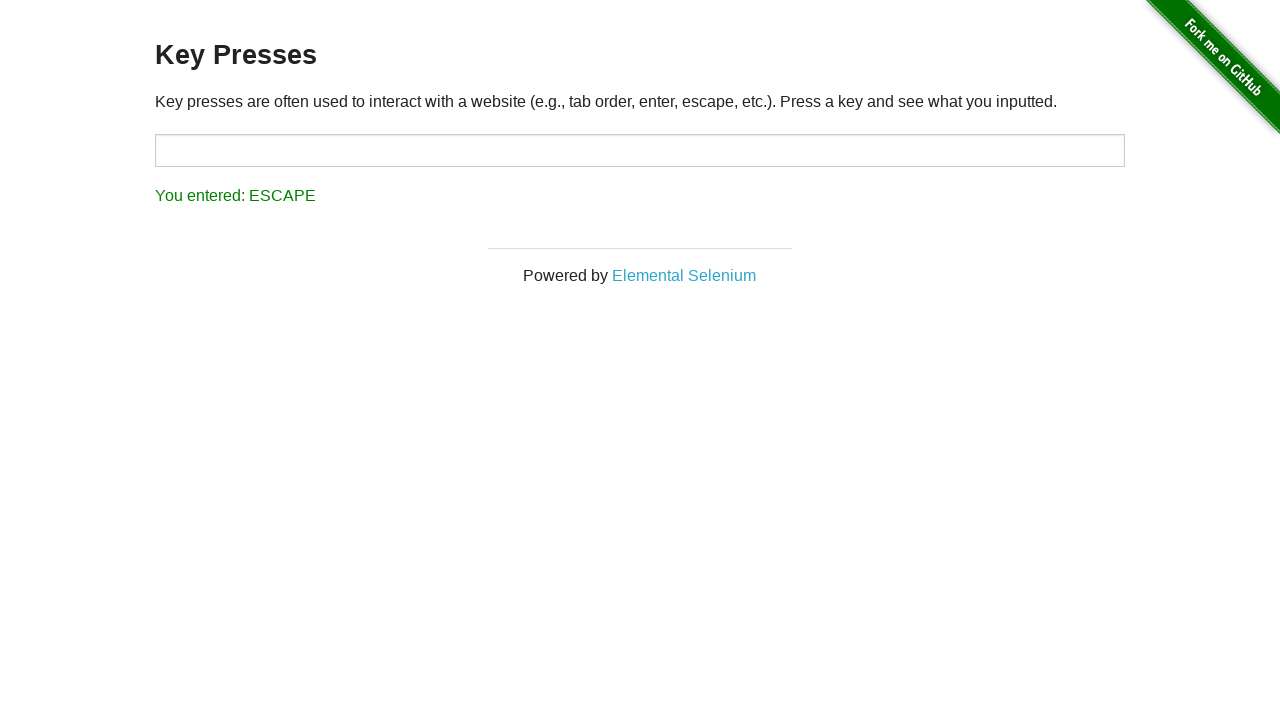

Pressed Space key
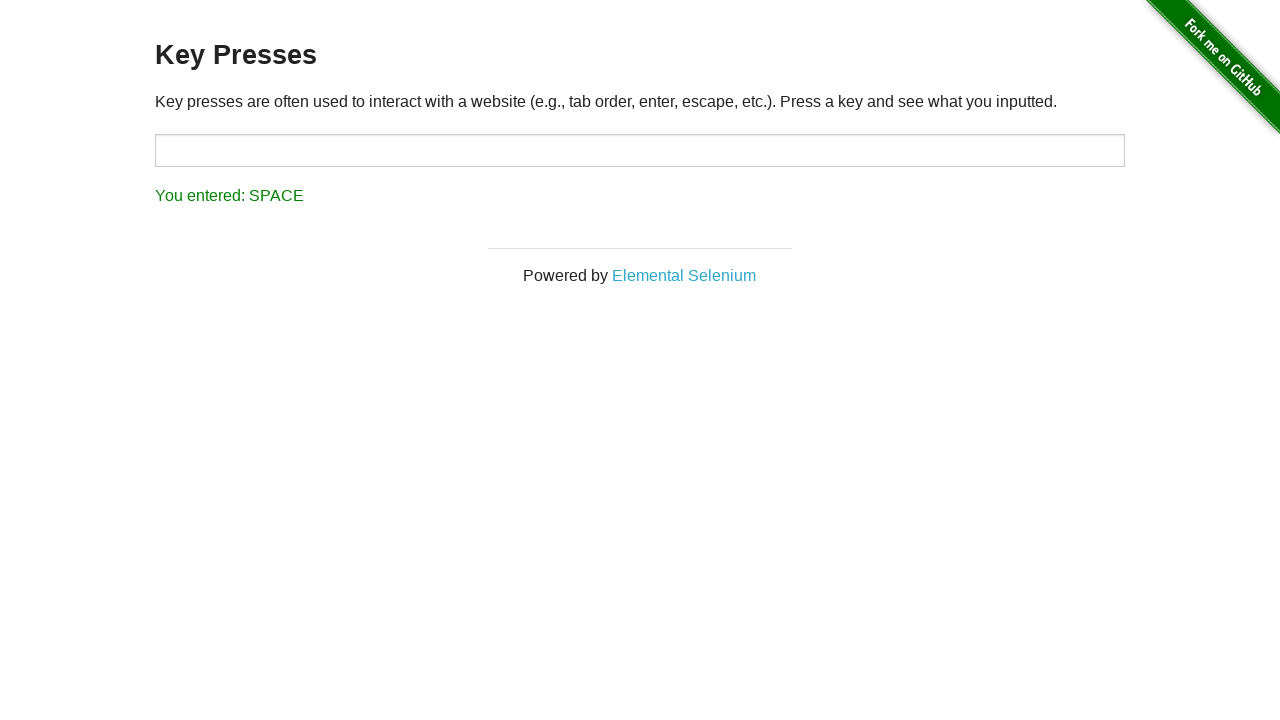

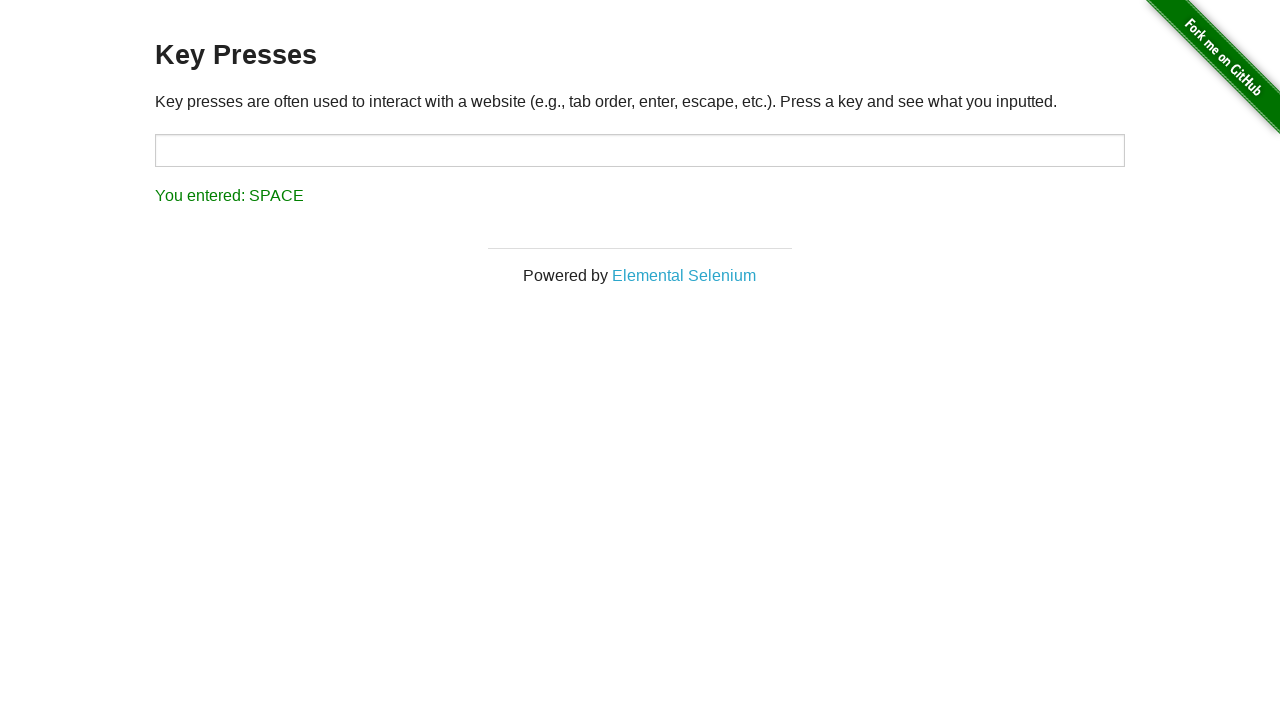